Tests browser window management by maximizing the window, getting the current position, and then setting a new window position

Starting URL: https://www.redbus.in/

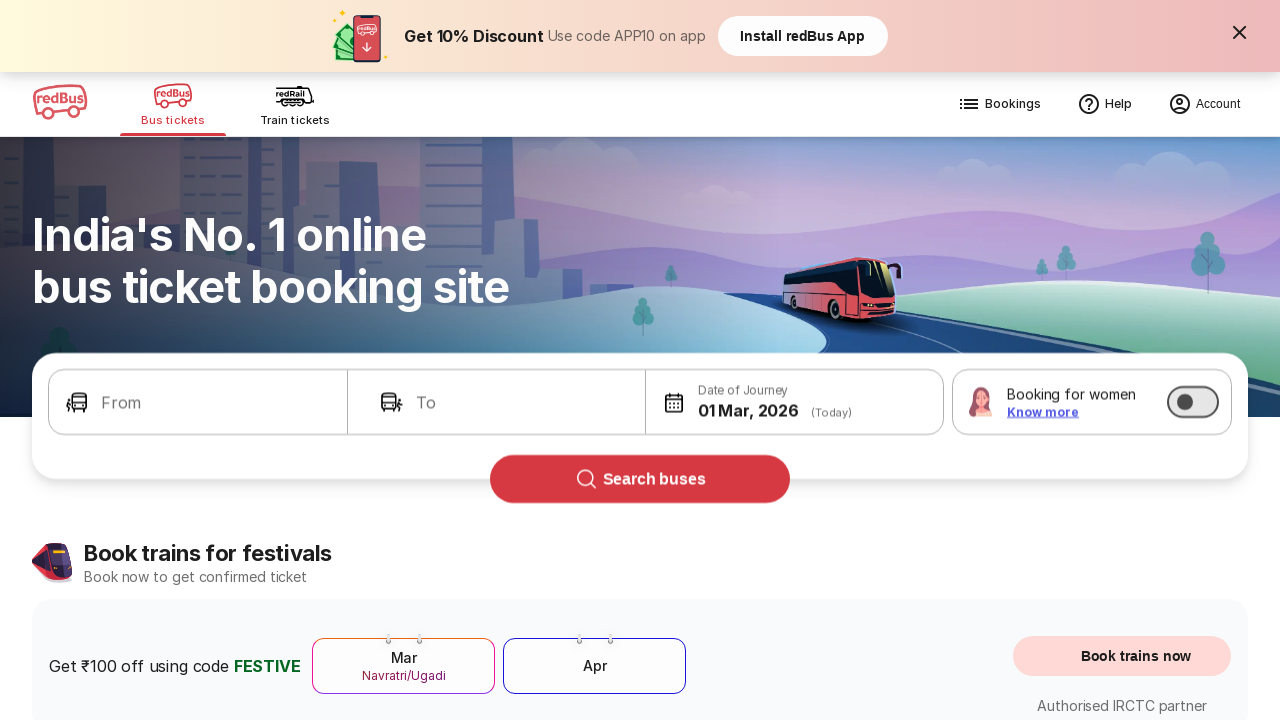

Set viewport size to 1920x1080 to maximize browser window
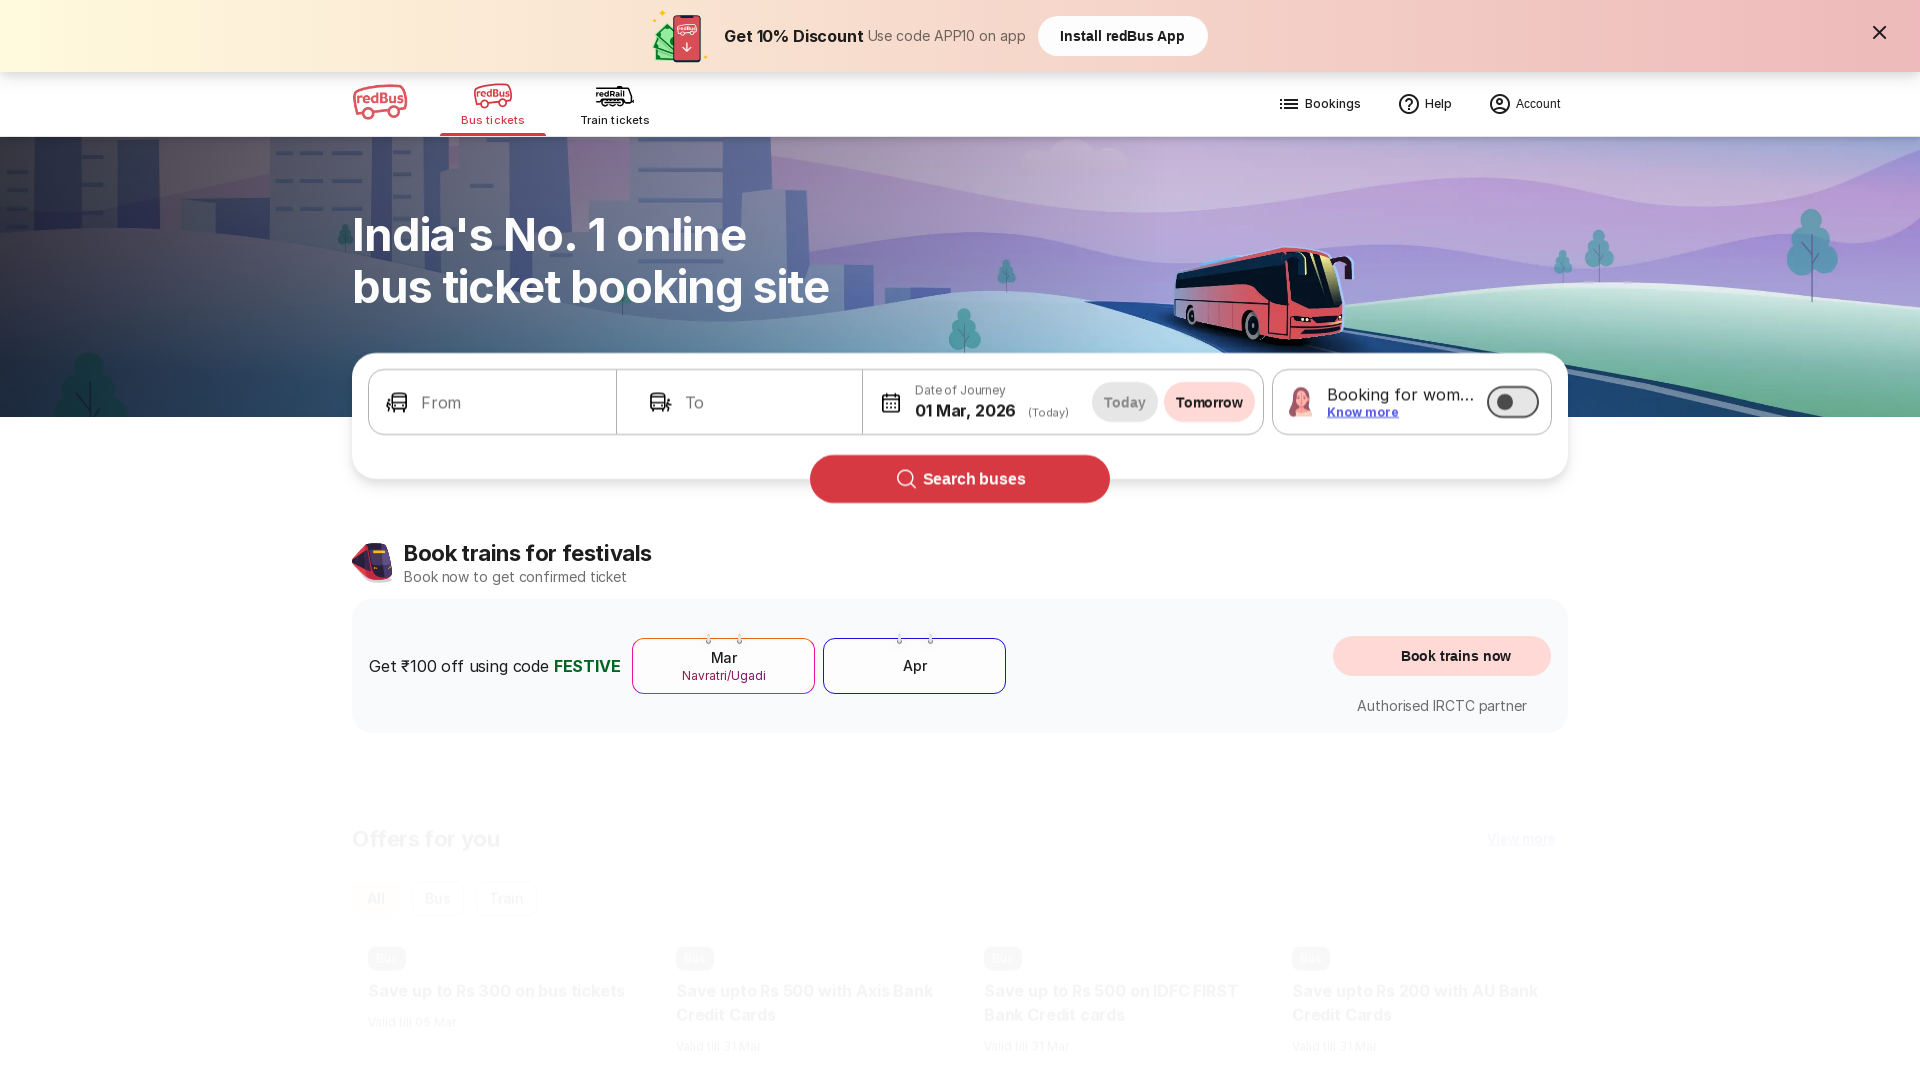

Retrieved current viewport size: {'width': 1920, 'height': 1080}
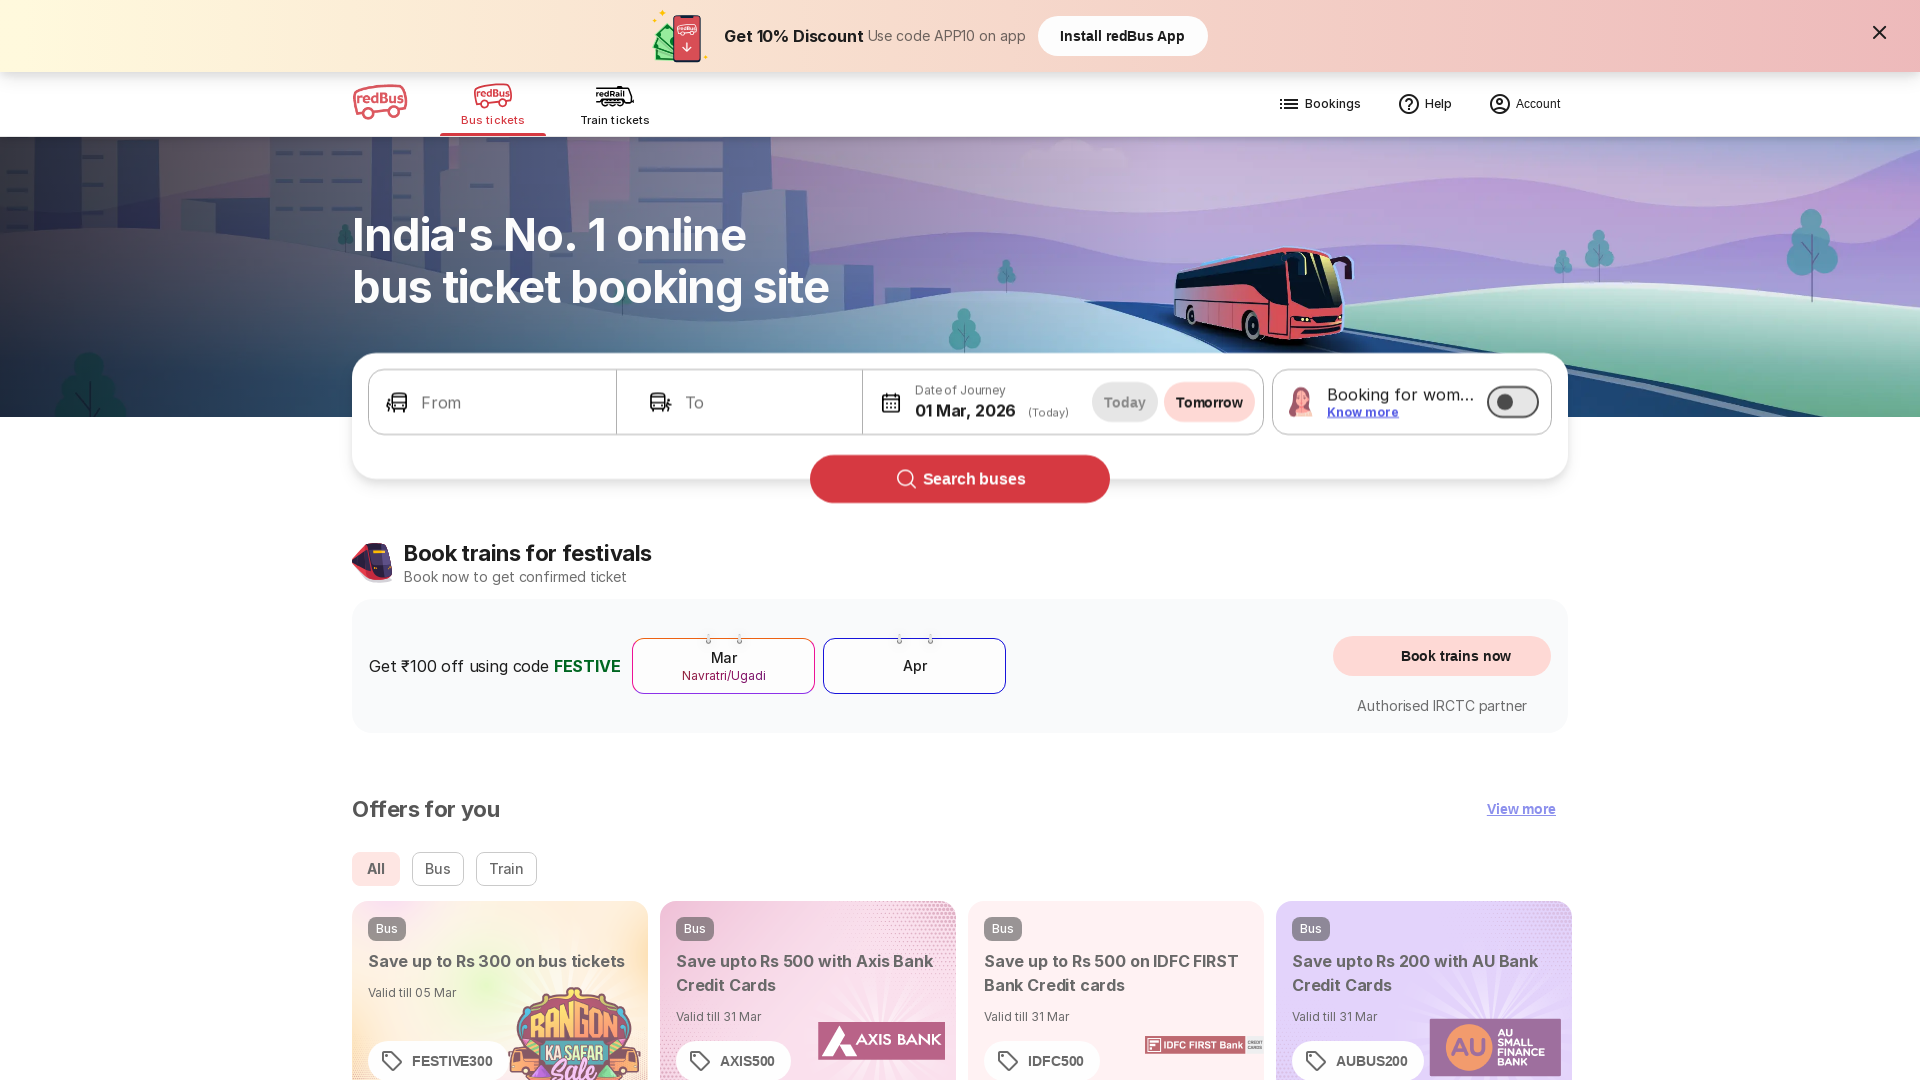

Set viewport size to 1024x768 (new window position)
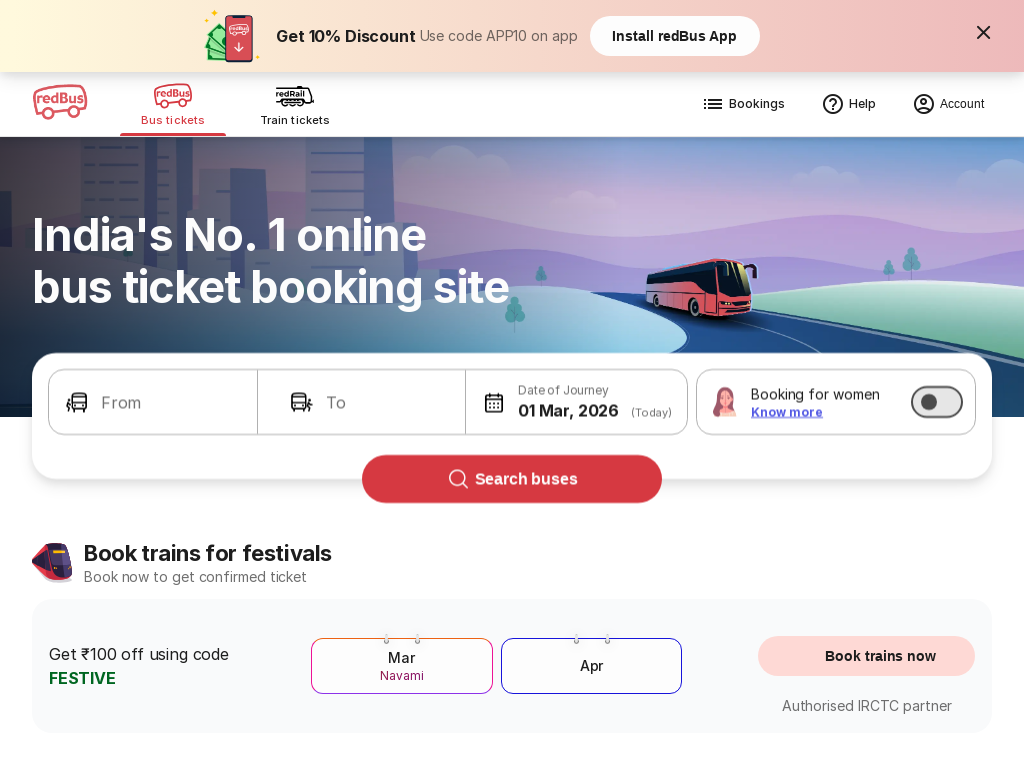

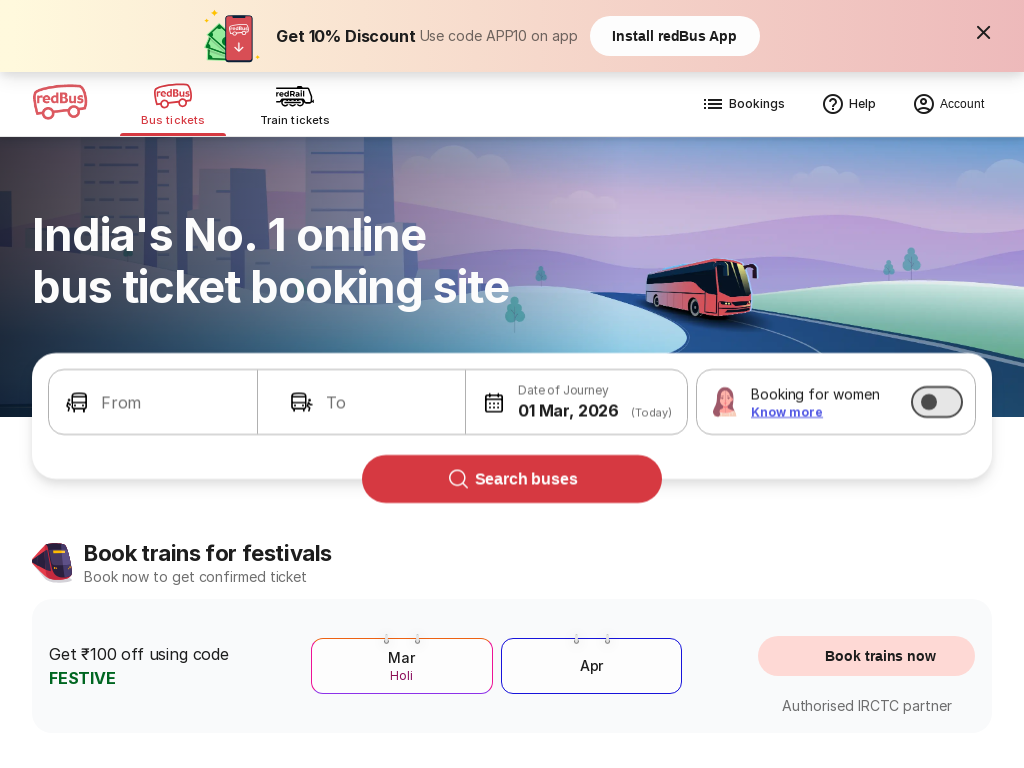